Tests filling out a practice registration form on demoqa.com including personal details, date of birth selection via calendar, subjects, hobbies, address, and state/city dropdowns, then verifies the submitted data appears correctly in a confirmation table.

Starting URL: https://demoqa.com/automation-practice-form

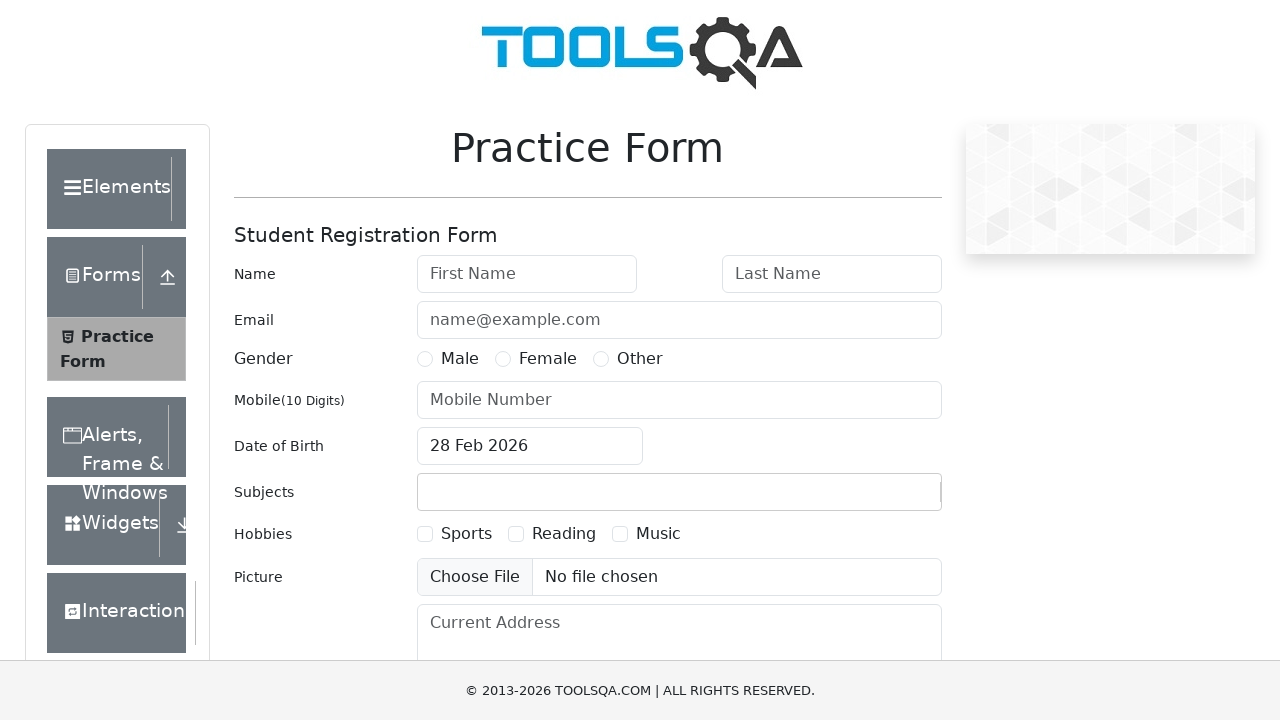

Removed fixed banner ad
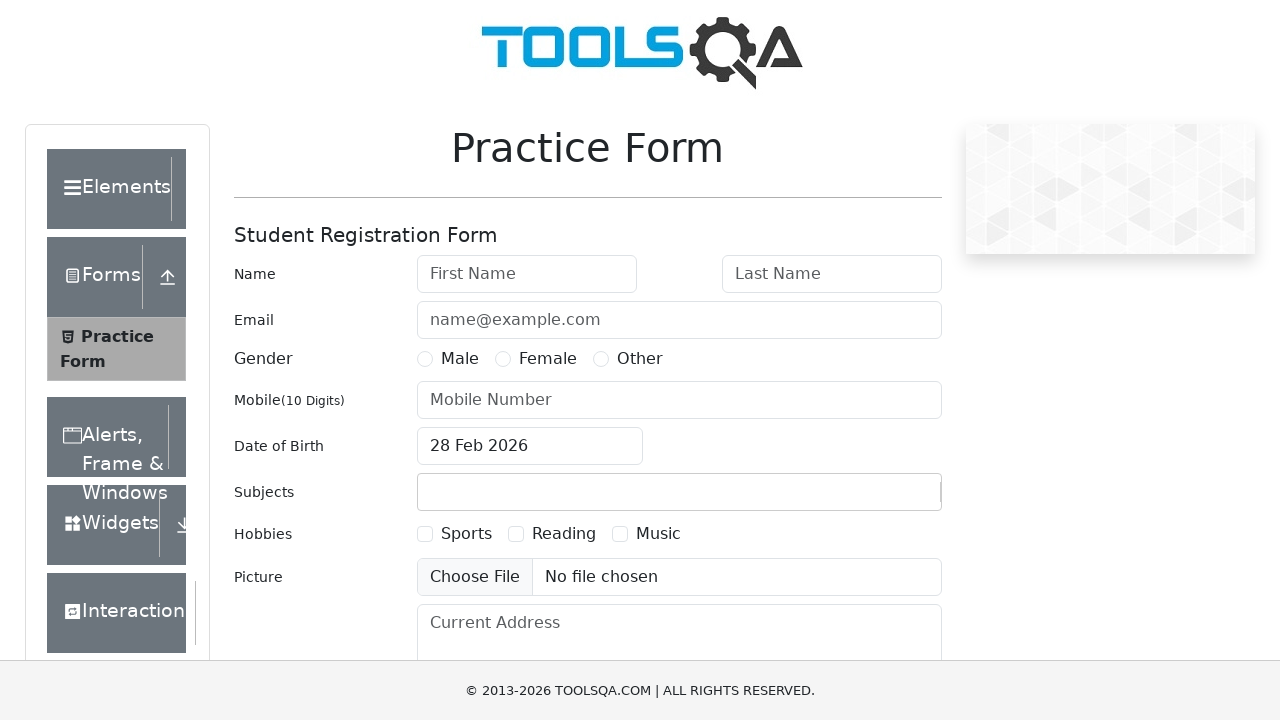

Removed footer element
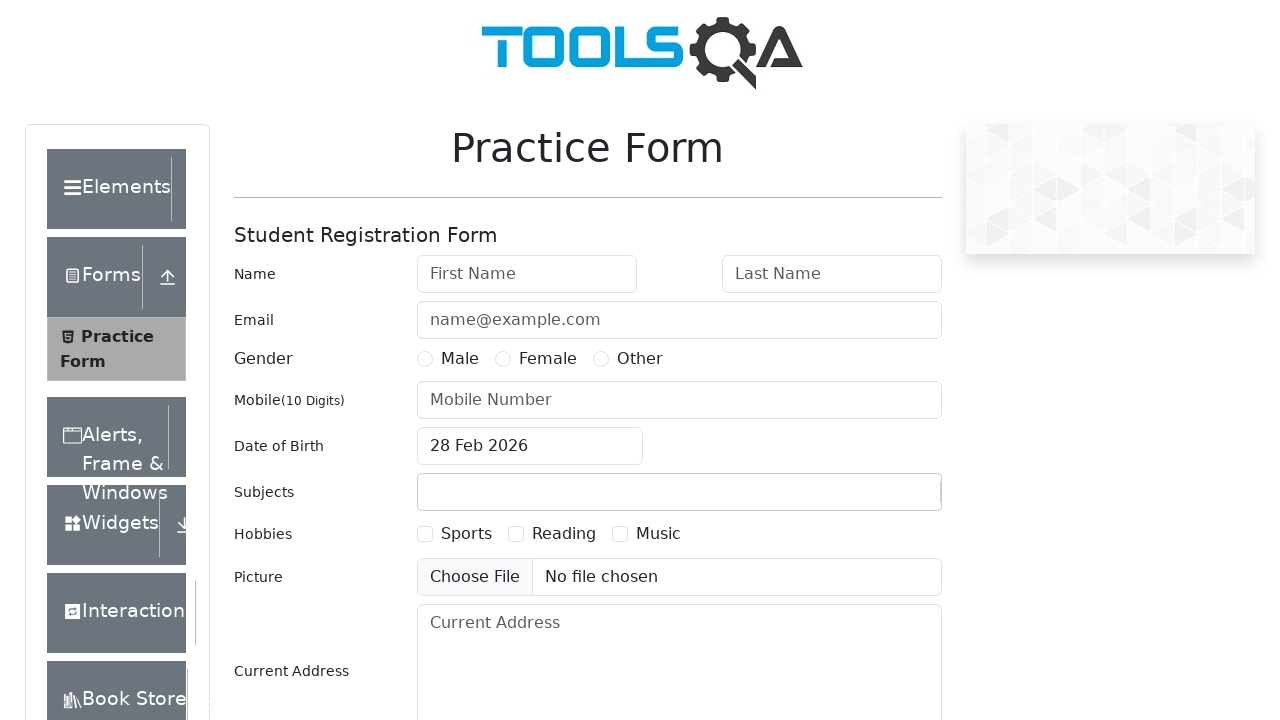

Filled first name field with 'Mary' on #firstName
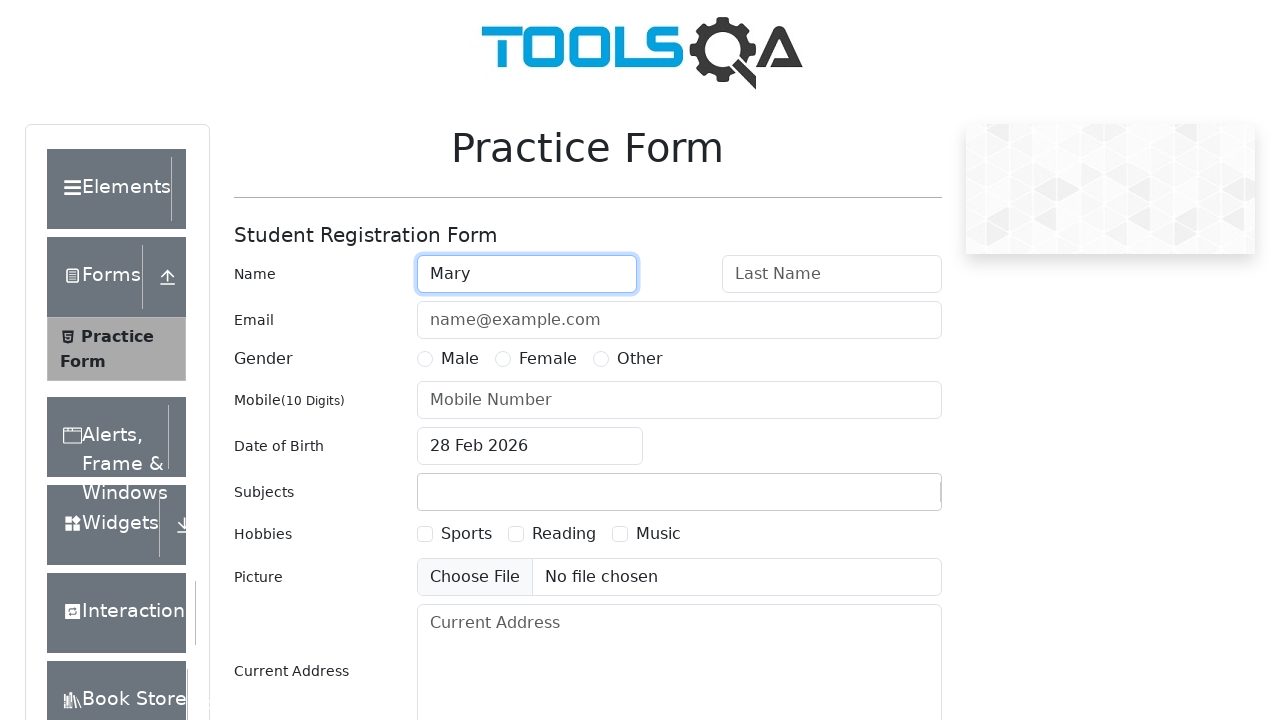

Filled last name field with 'Poppins' on #lastName
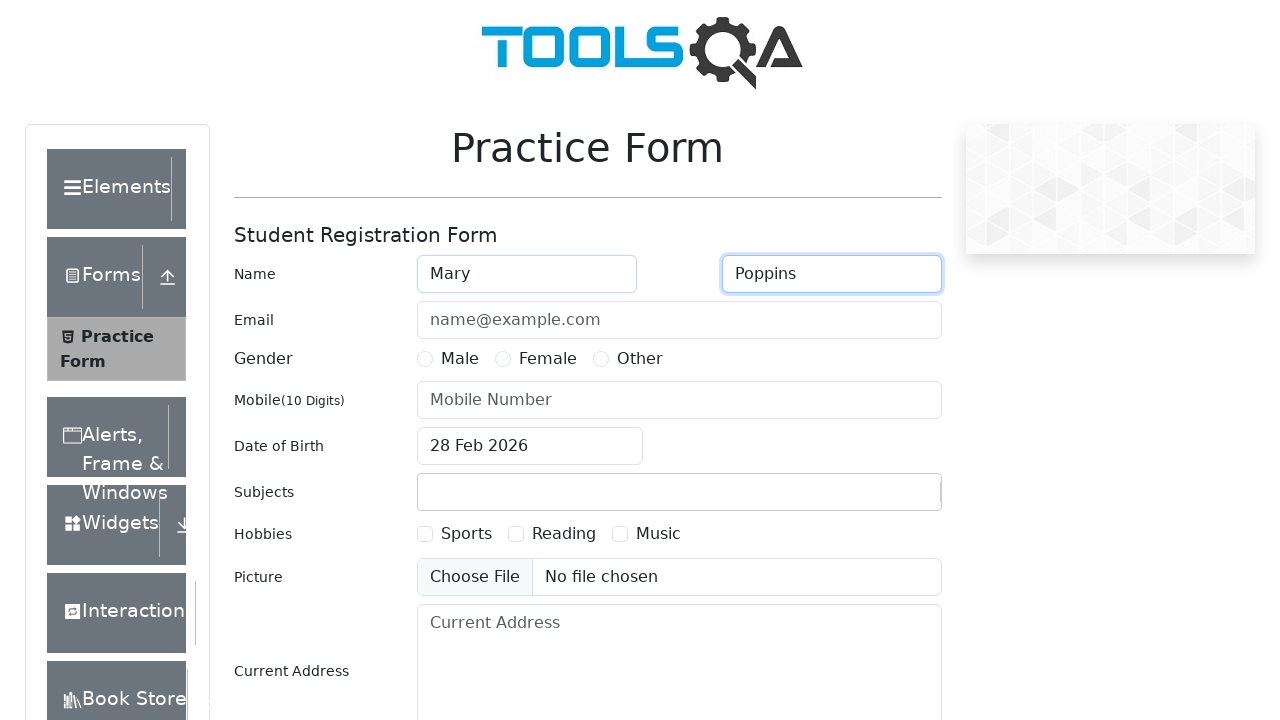

Filled email field with 'mary.poppins@pochta.ru' on #userEmail
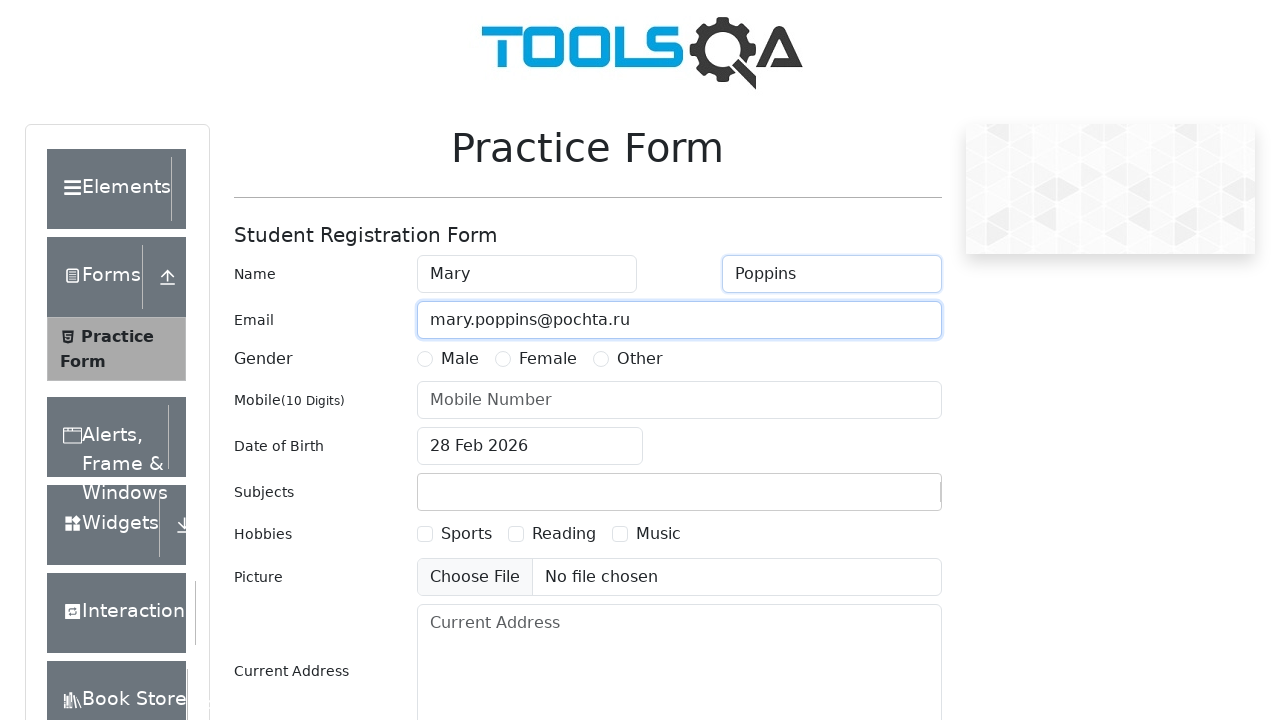

Selected Female gender option at (548, 359) on label[for='gender-radio-2']
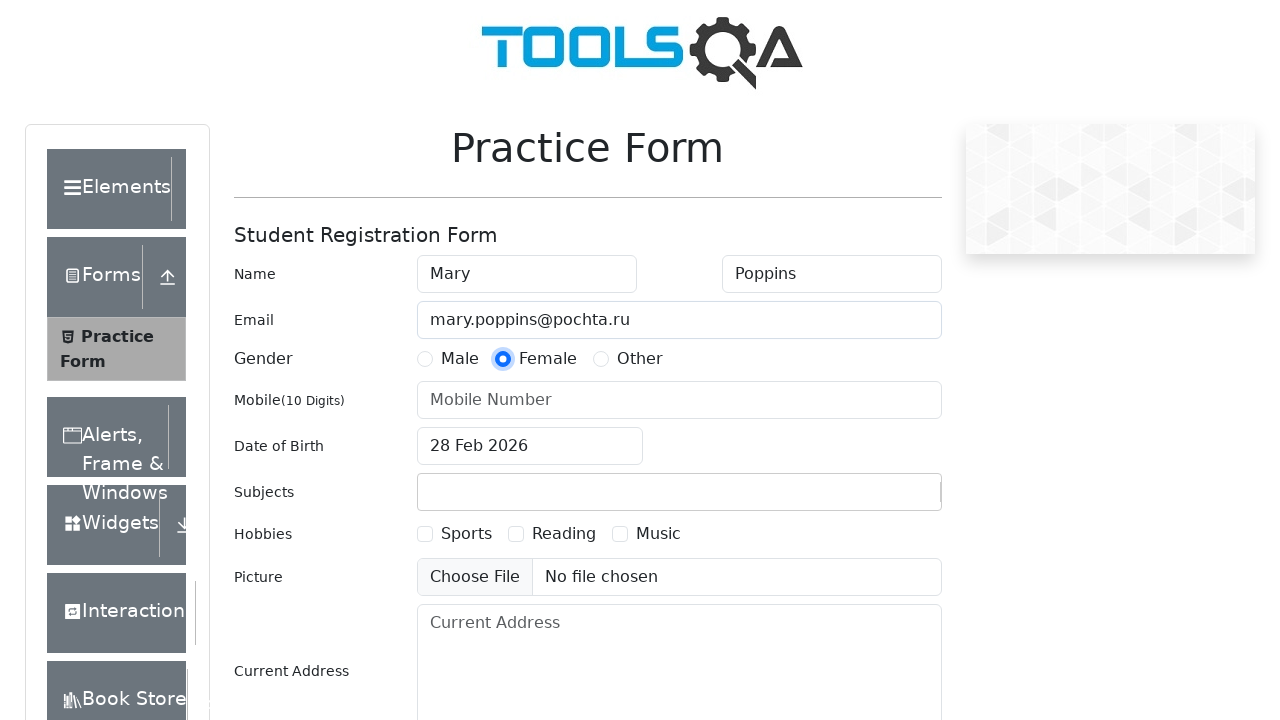

Filled phone number field with '1234567890' on #userNumber
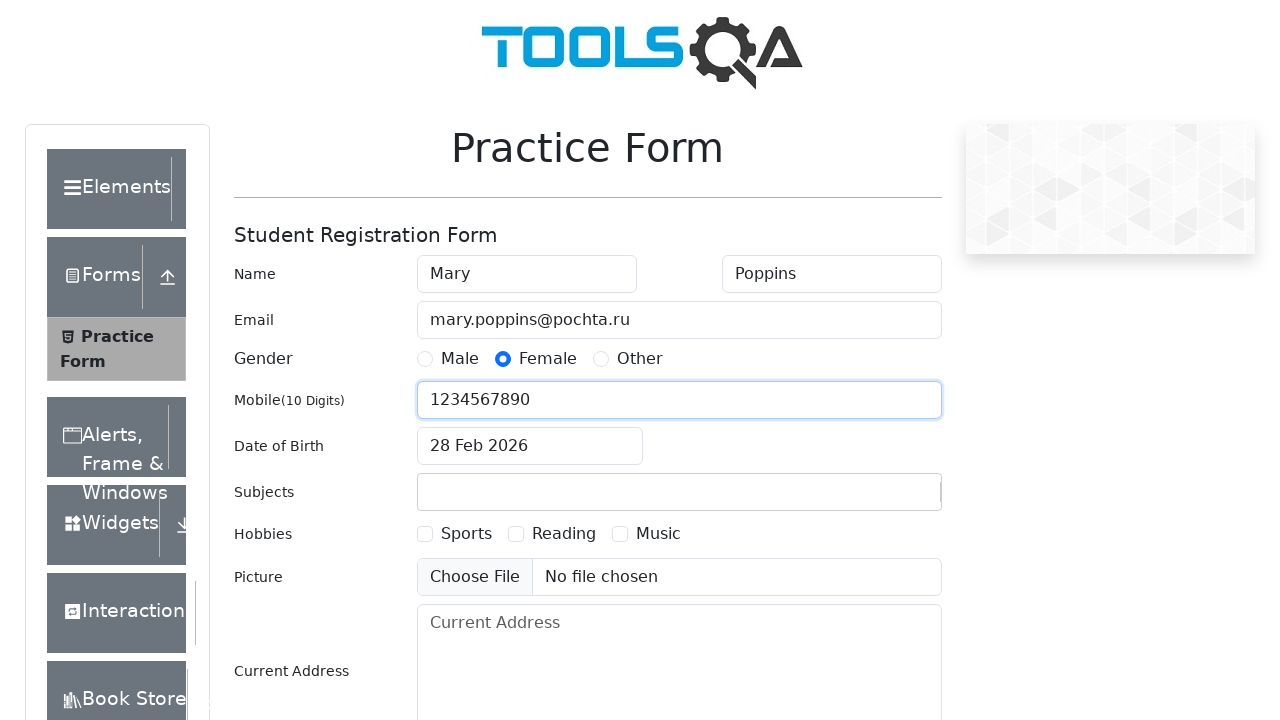

Opened date of birth calendar picker at (530, 446) on #dateOfBirthInput
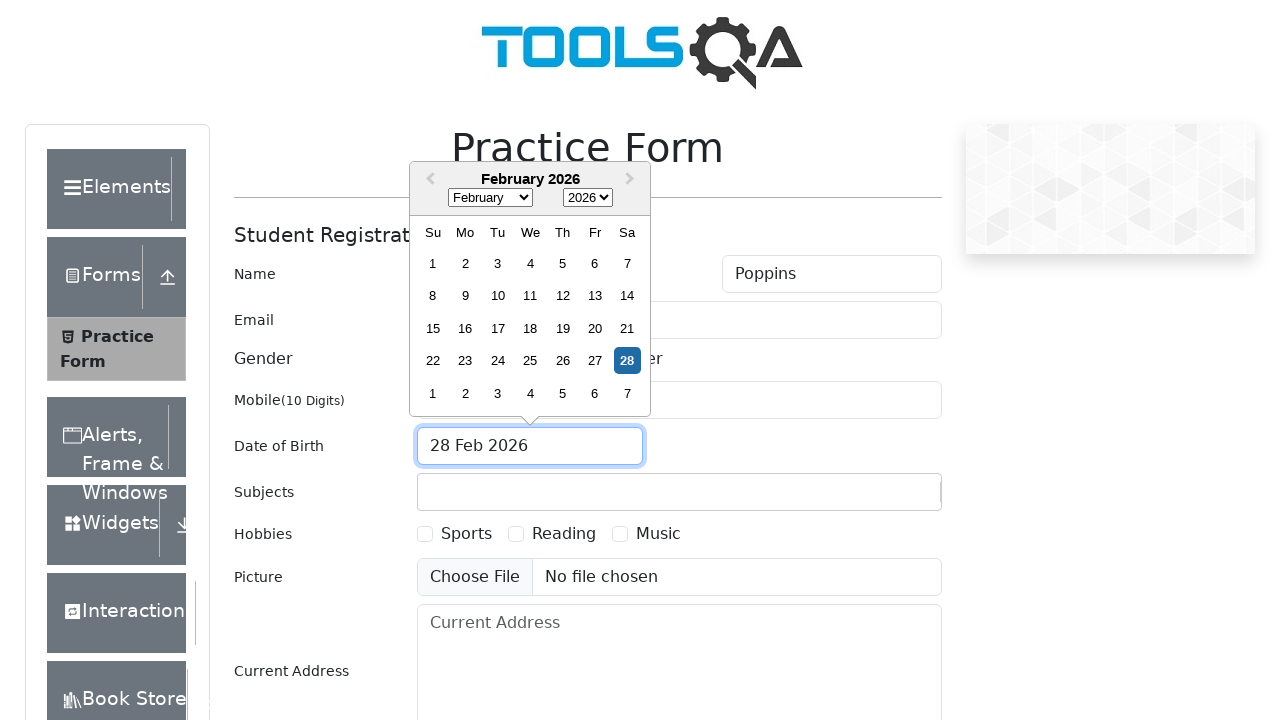

Selected year 1999 from calendar on .react-datepicker__year-select
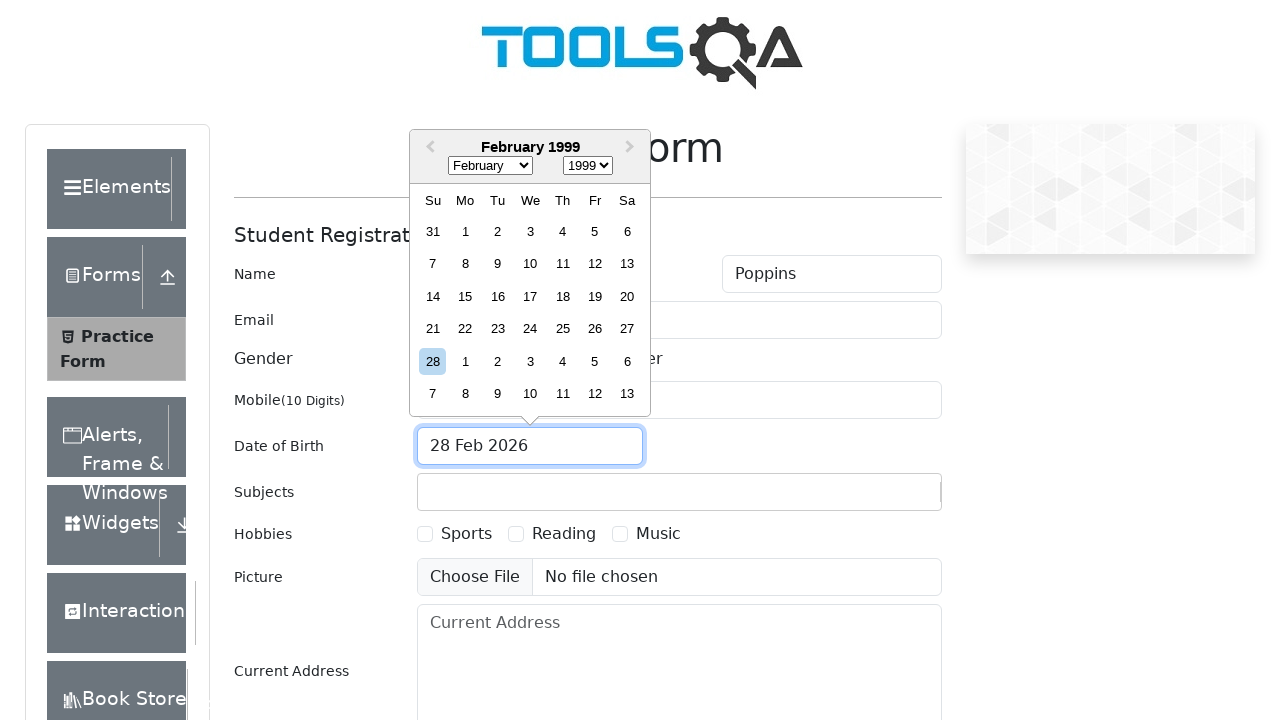

Selected March from calendar month dropdown on .react-datepicker__month-select
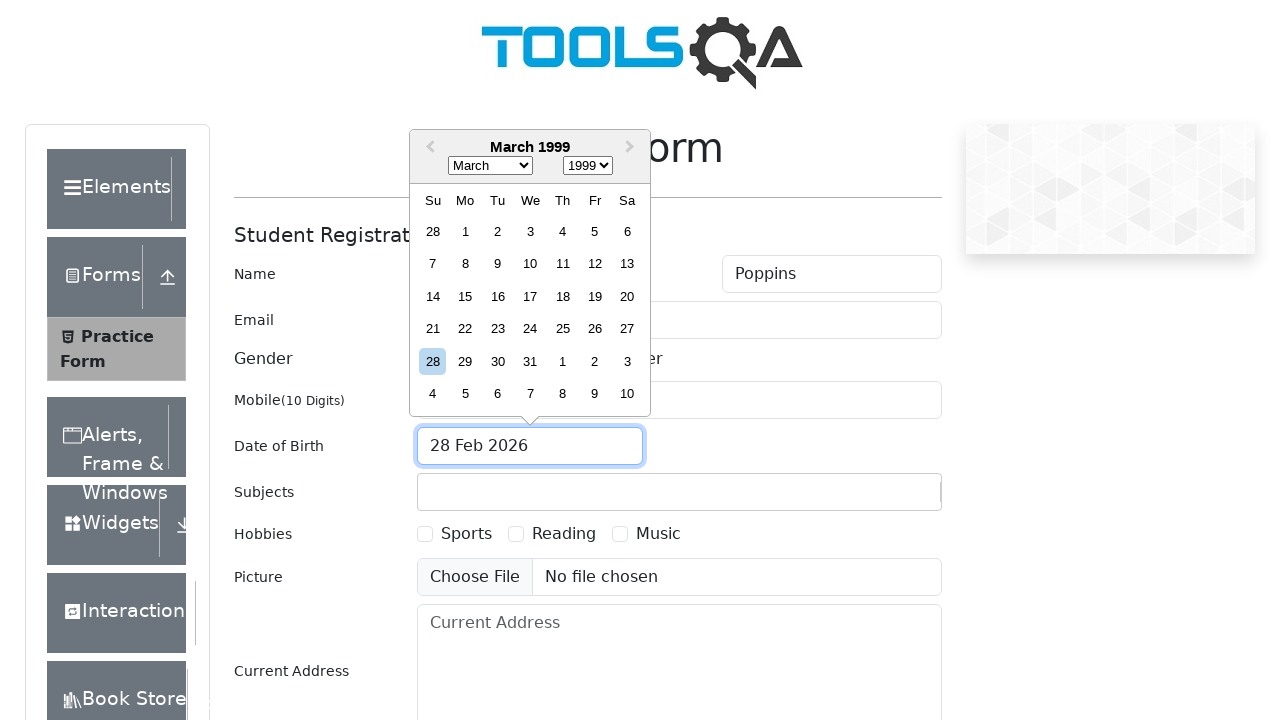

Selected day 19 from calendar at (595, 296) on .react-datepicker__day--019
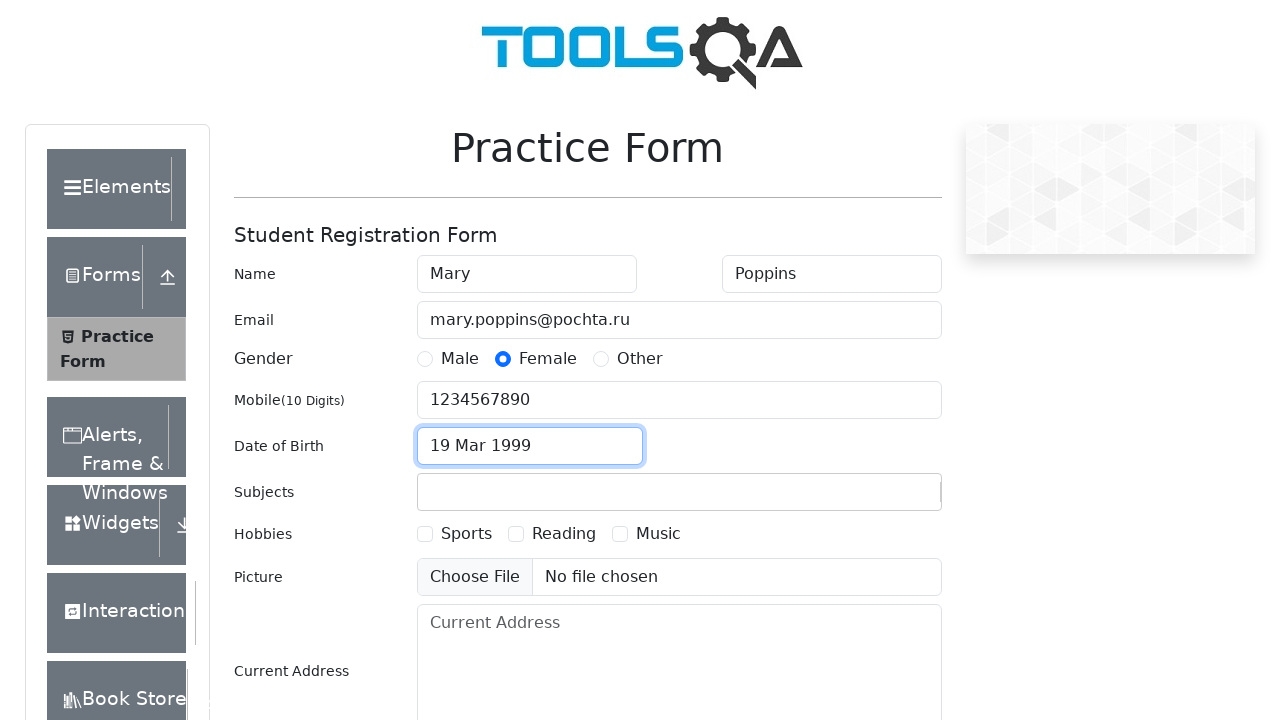

Typed 'Maths' into subjects input field on #subjectsInput
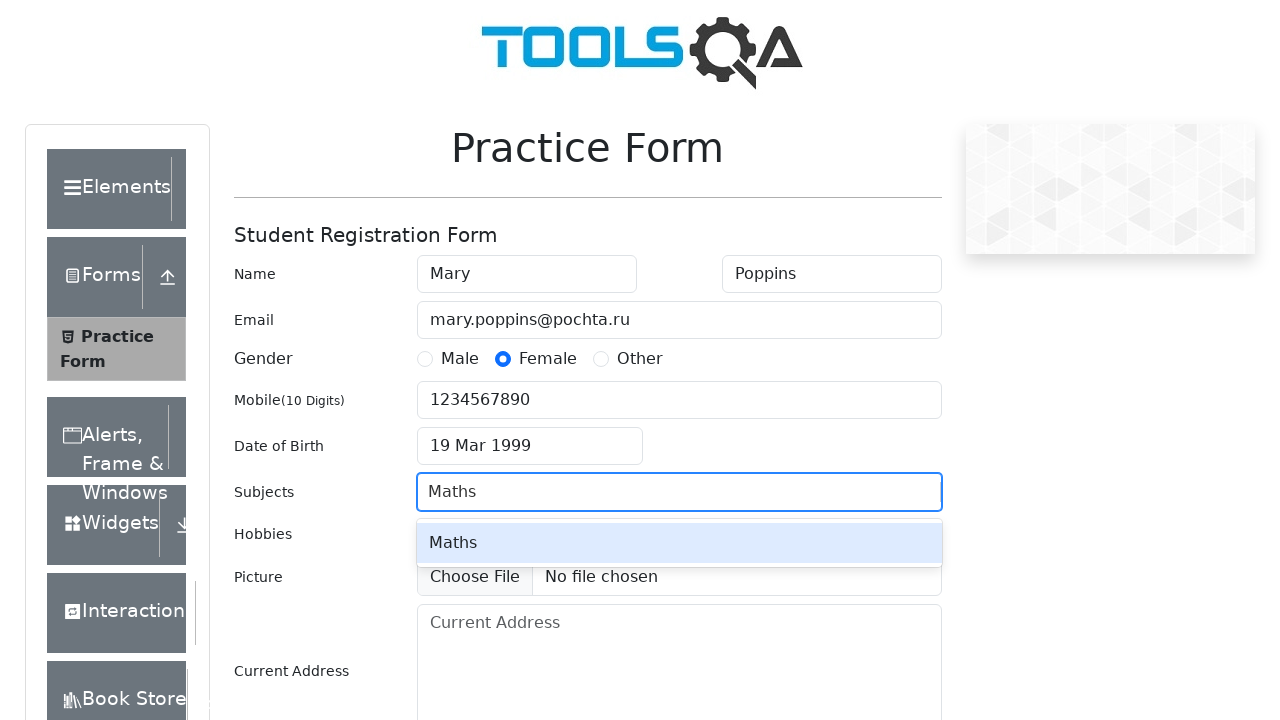

Pressed Enter to add Maths subject on #subjectsInput
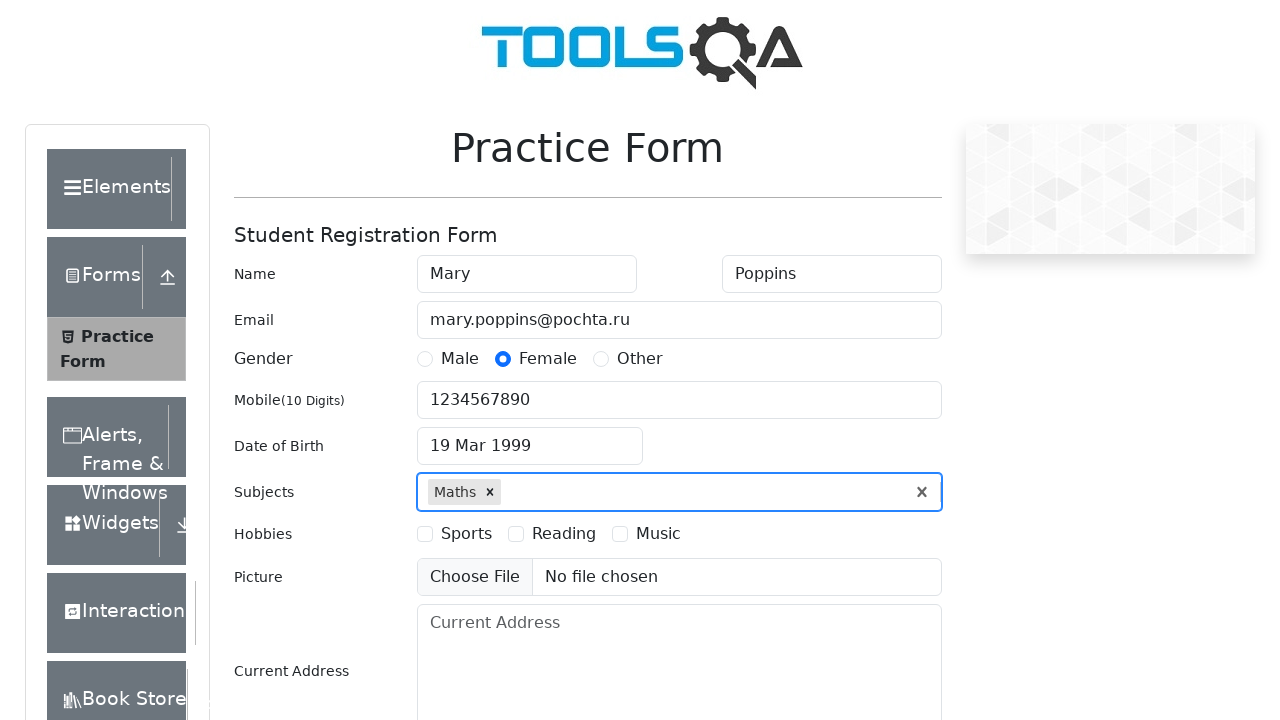

Selected Sports hobby checkbox at (466, 534) on label[for='hobbies-checkbox-1']
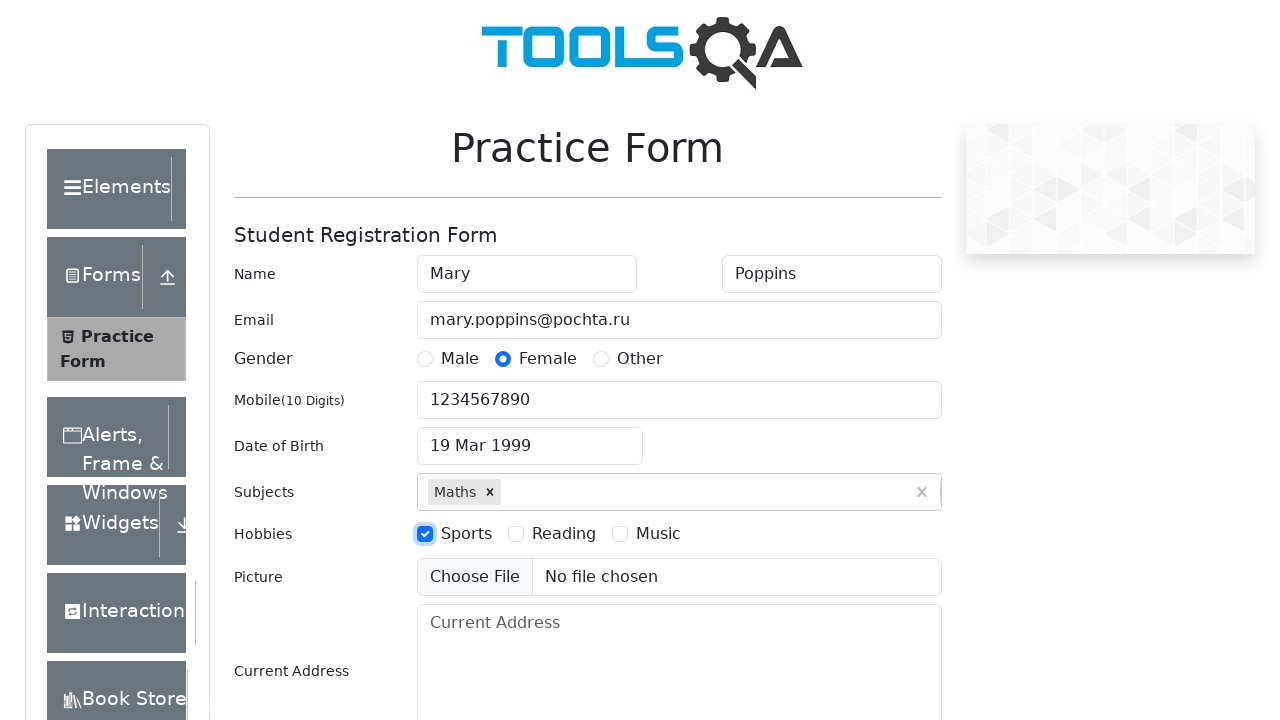

Filled current address field with 'Vladivostok 2000' on #currentAddress
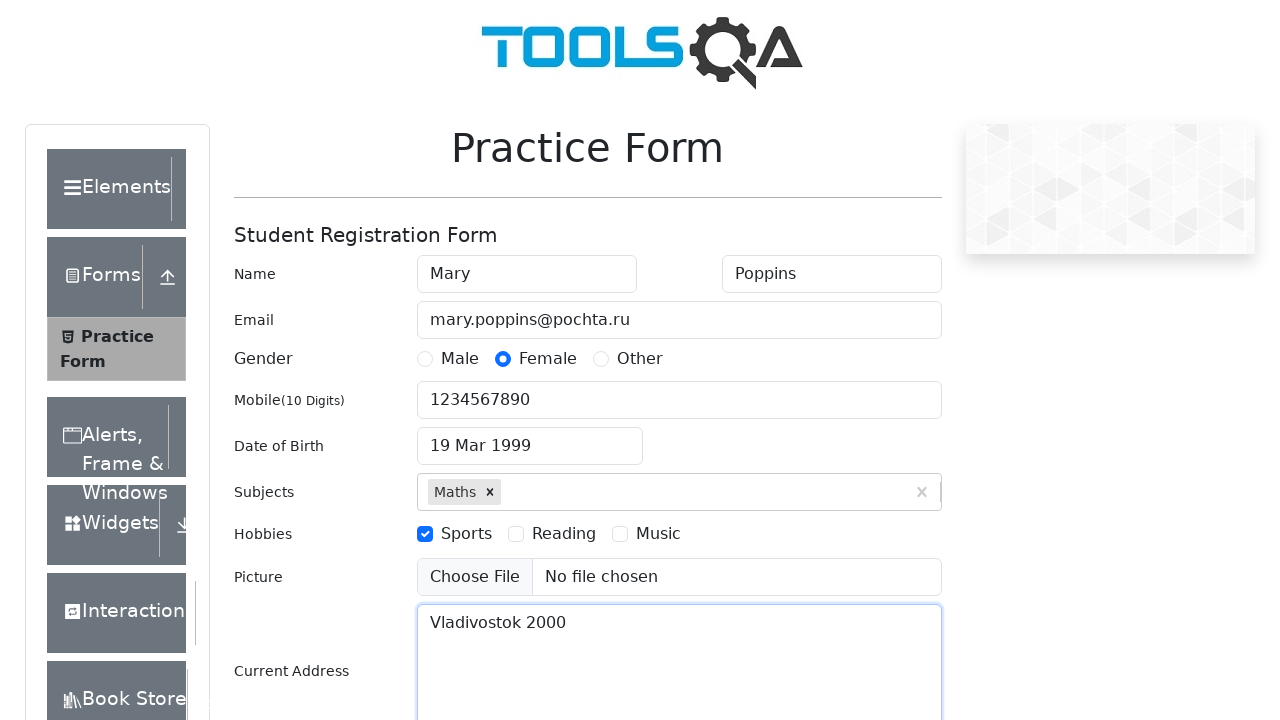

Opened state dropdown at (527, 437) on #state
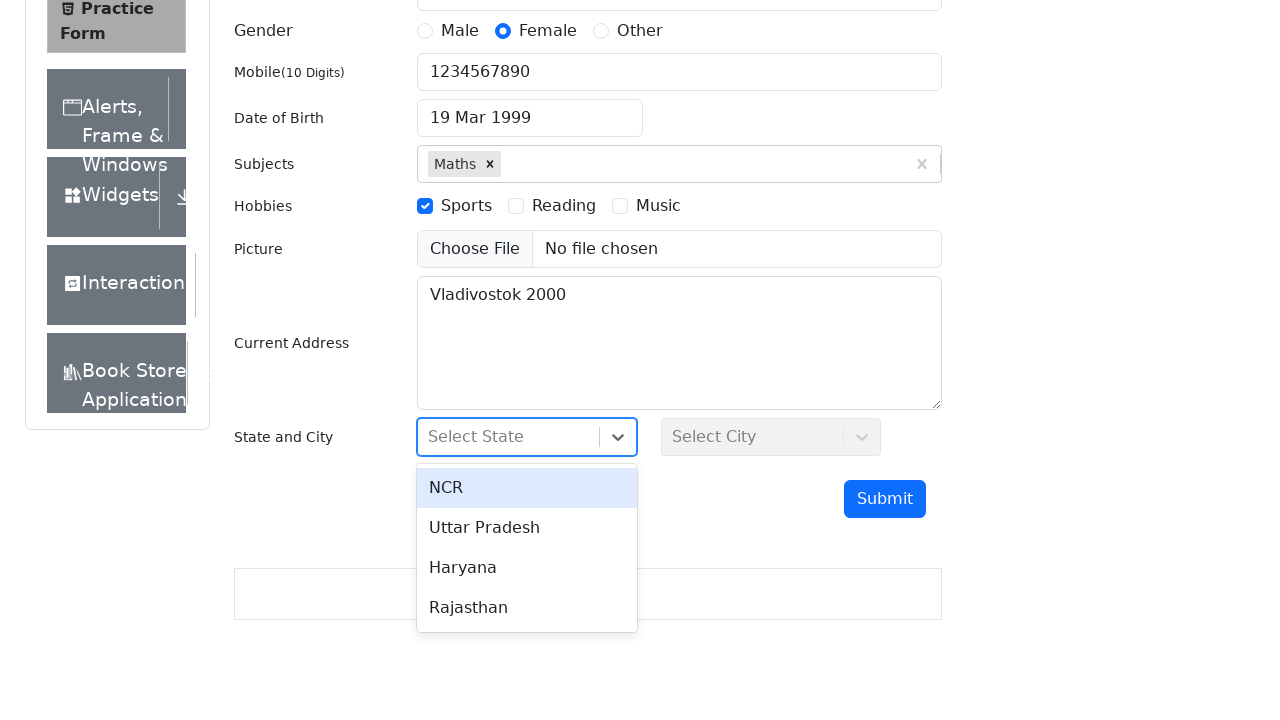

Typed 'Rajasthan' in state dropdown input on #react-select-3-input
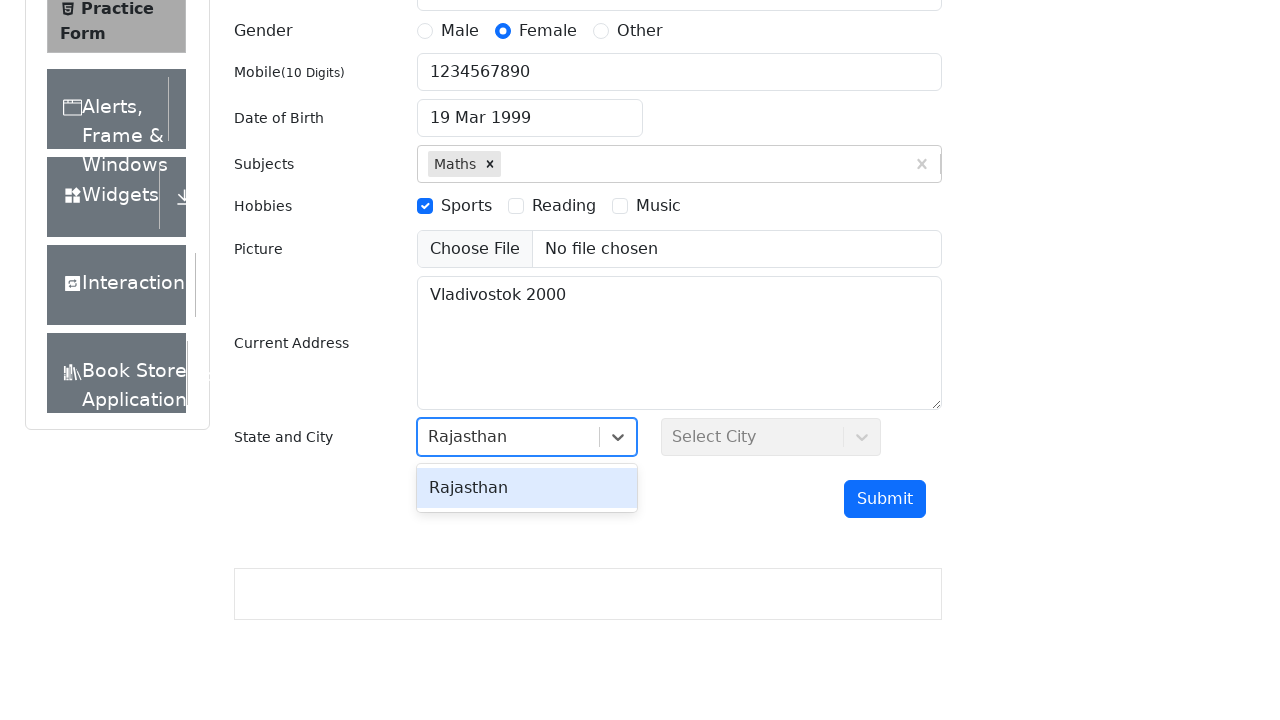

Pressed Enter to select Rajasthan state on #react-select-3-input
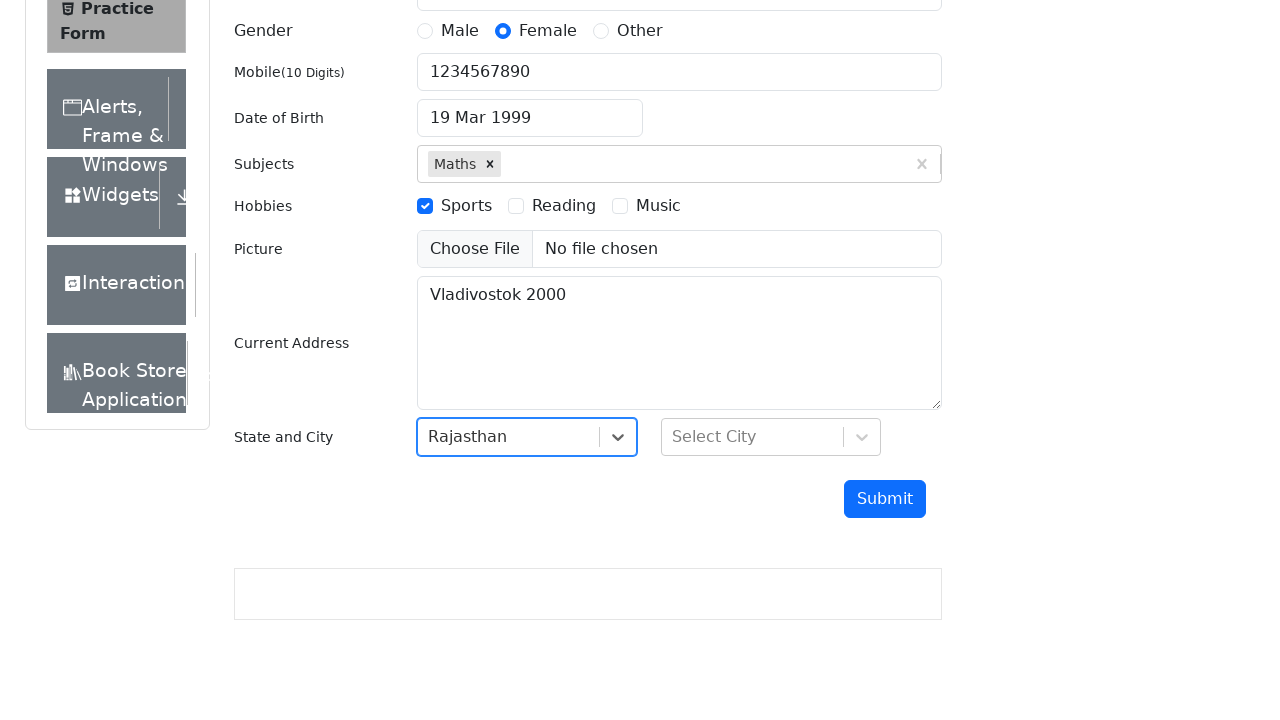

Opened city dropdown at (771, 437) on #city
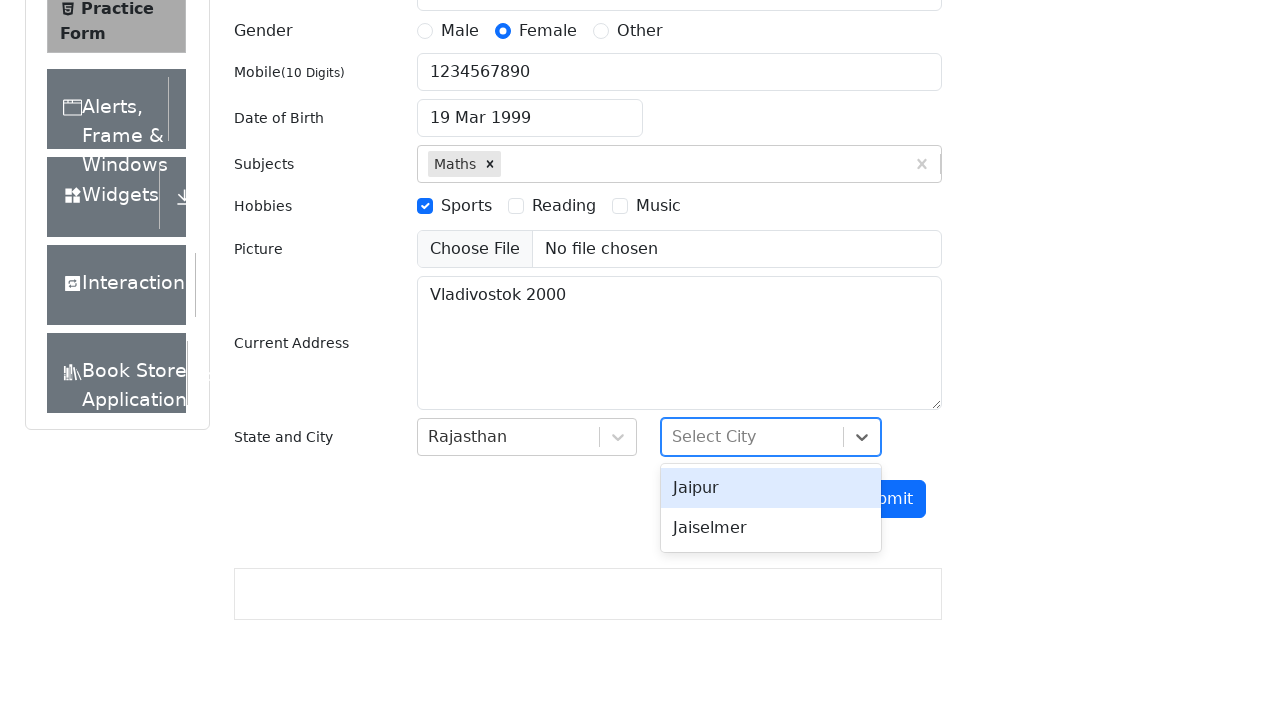

Typed 'Jaipur' in city dropdown input on #react-select-4-input
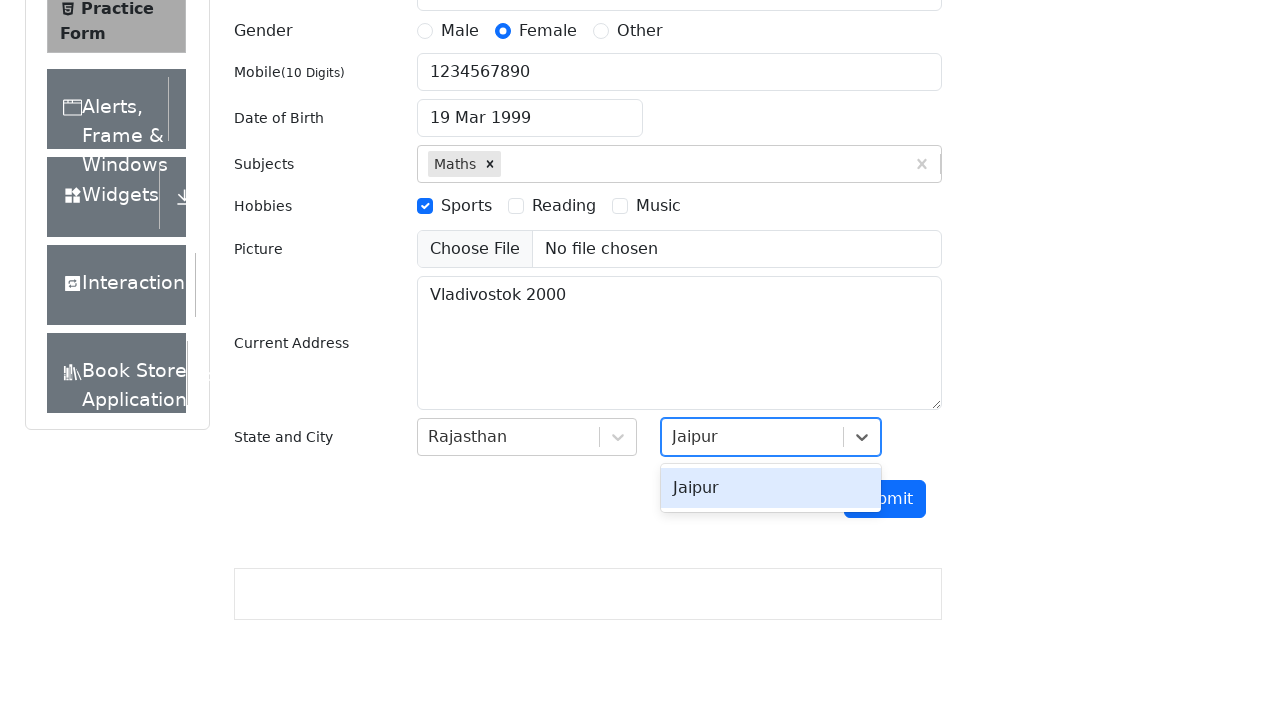

Pressed Enter to select Jaipur city on #react-select-4-input
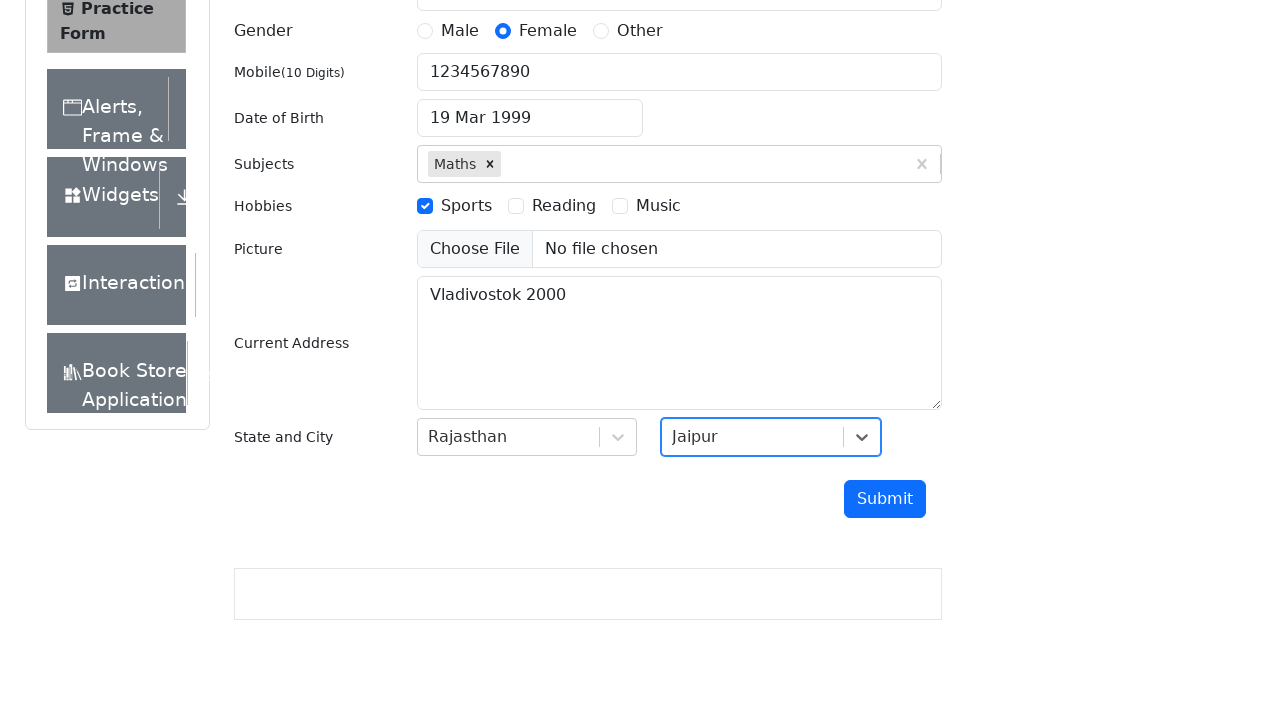

Clicked submit button to submit form at (885, 499) on #submit
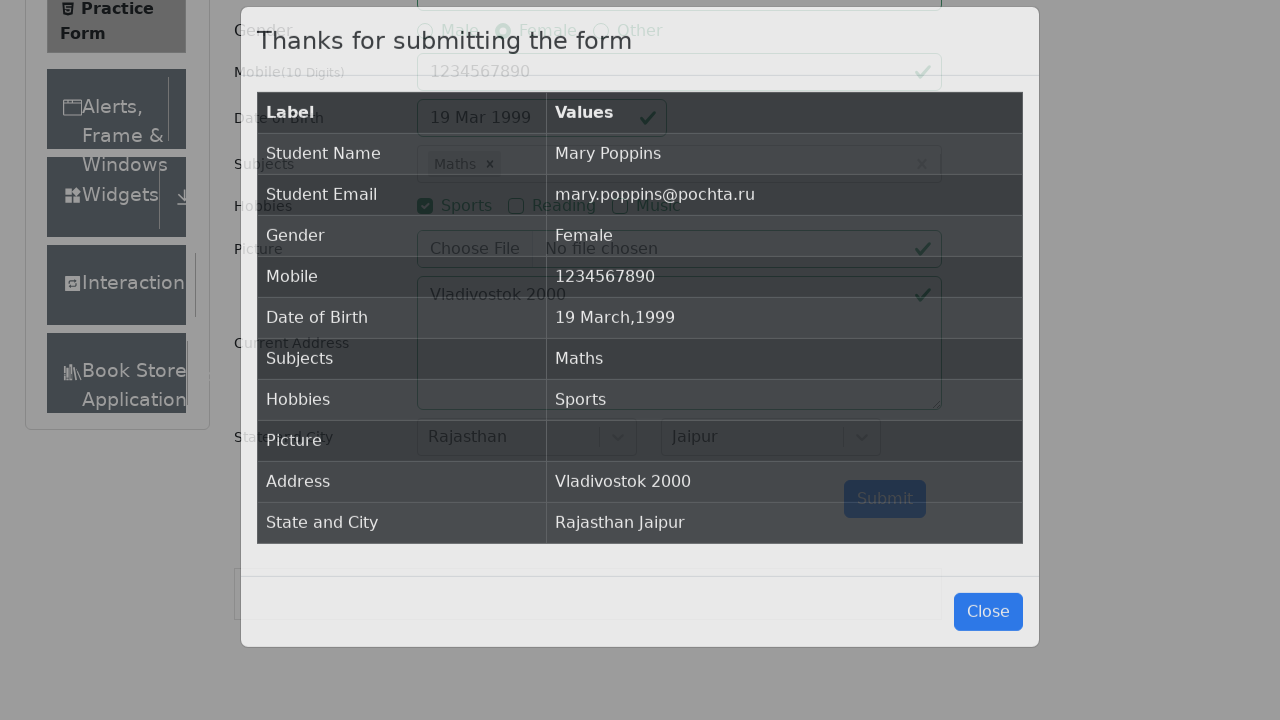

Confirmation table loaded after form submission
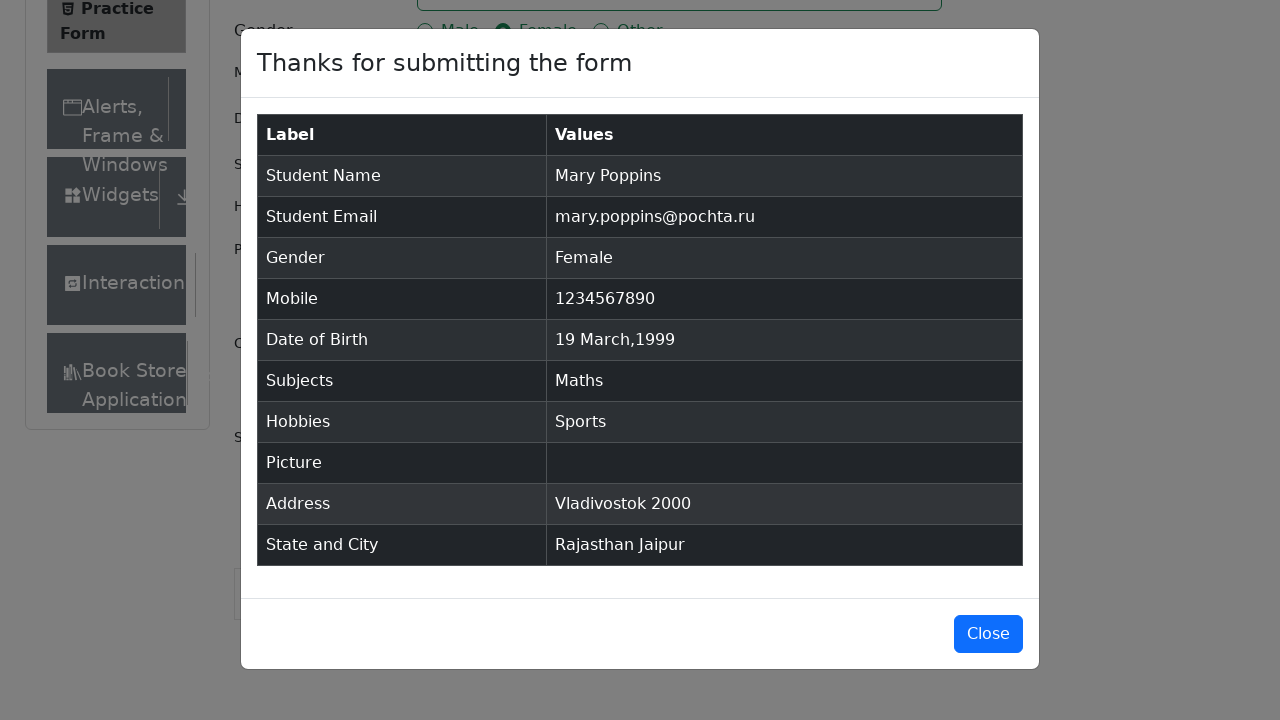

Located confirmation table element
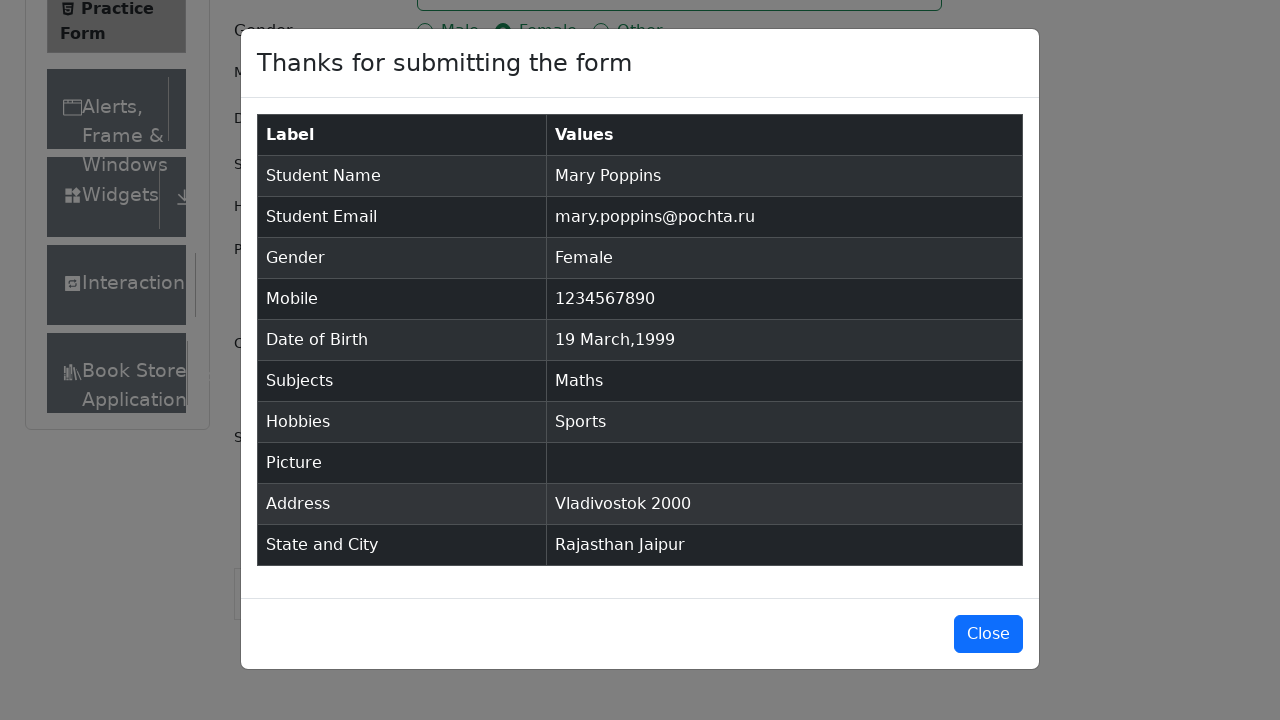

Confirmation table is fully visible and ready
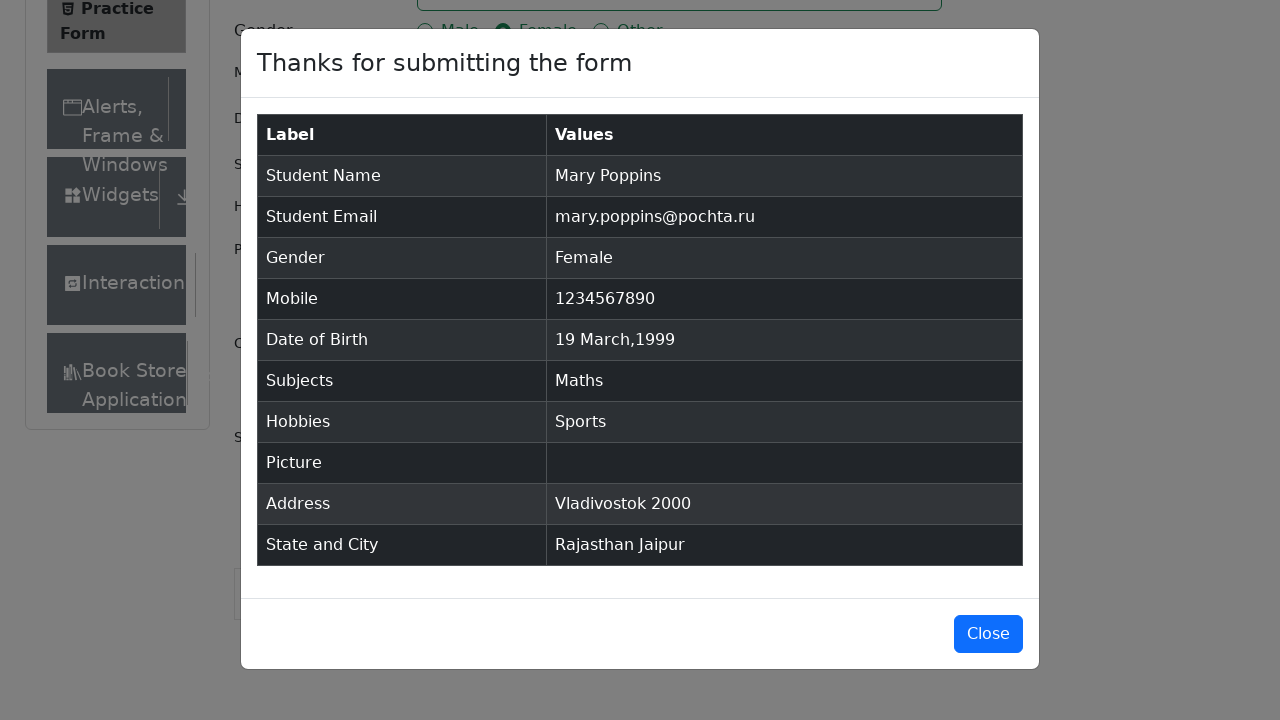

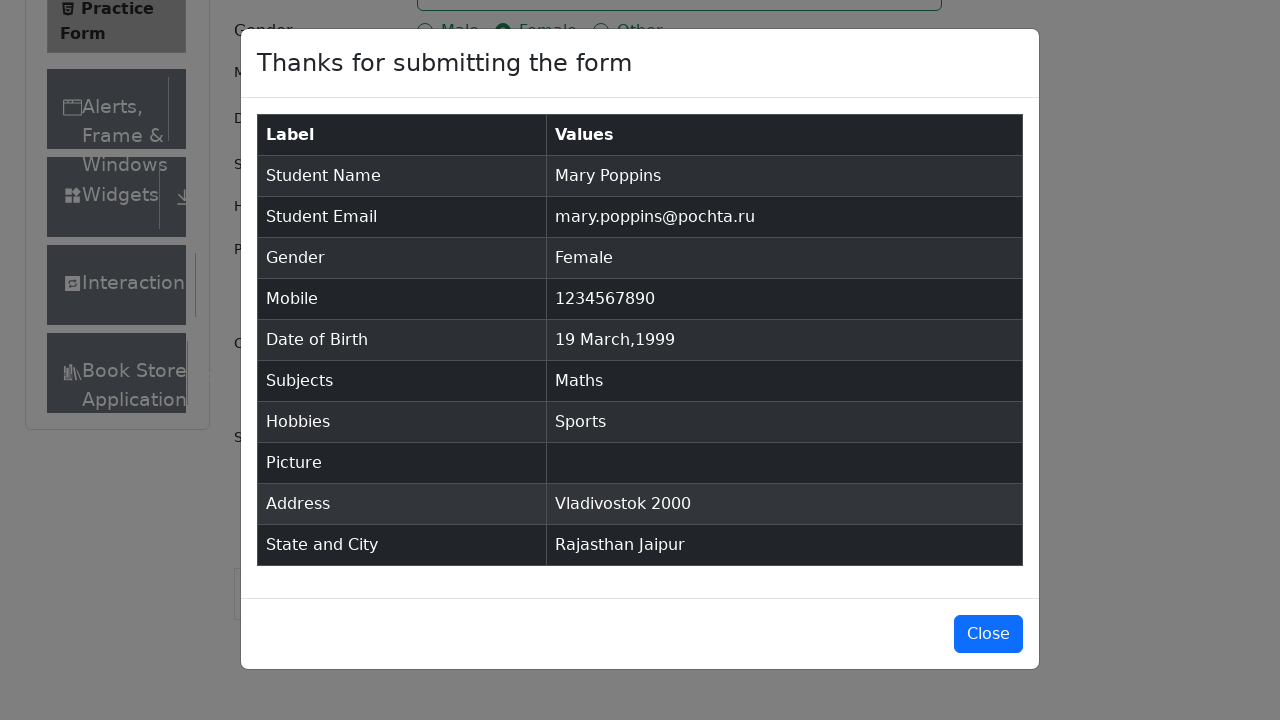